Tests iframe interaction by switching to a frame and clicking multiple links within it

Starting URL: https://thulotechnology.github.io/SampleTestWebsite/

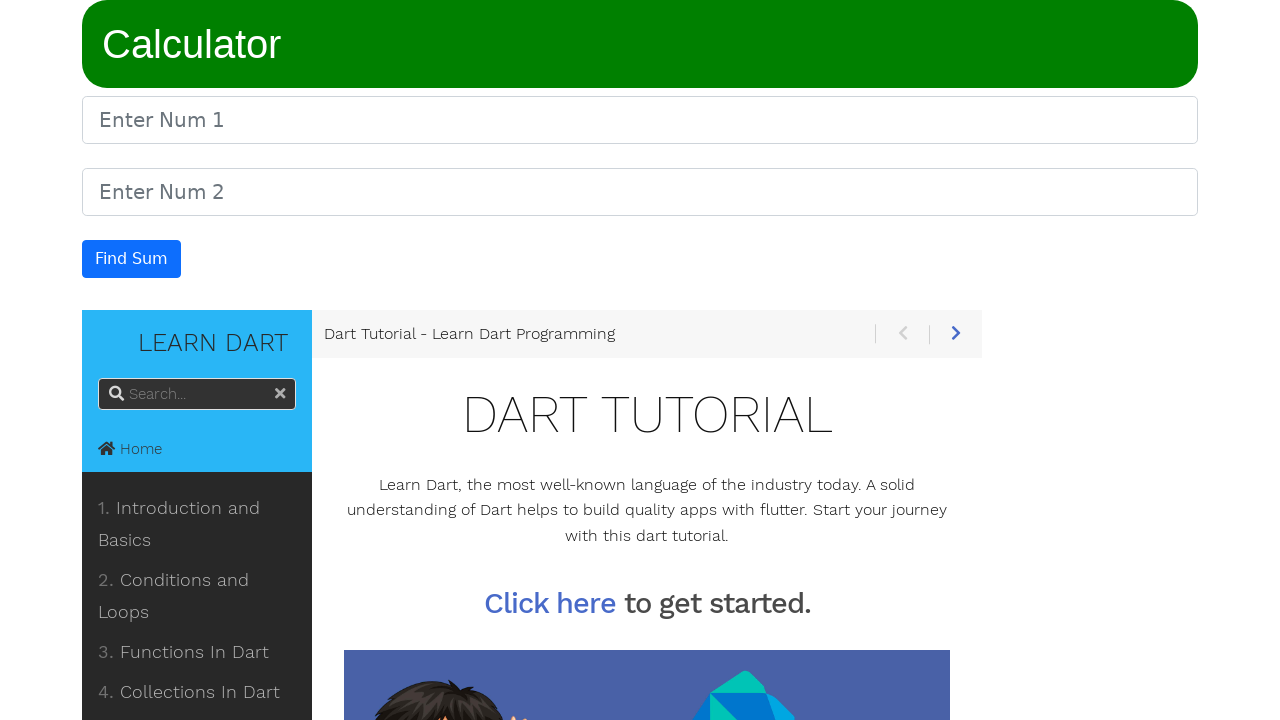

Counted 1 iframes on the page
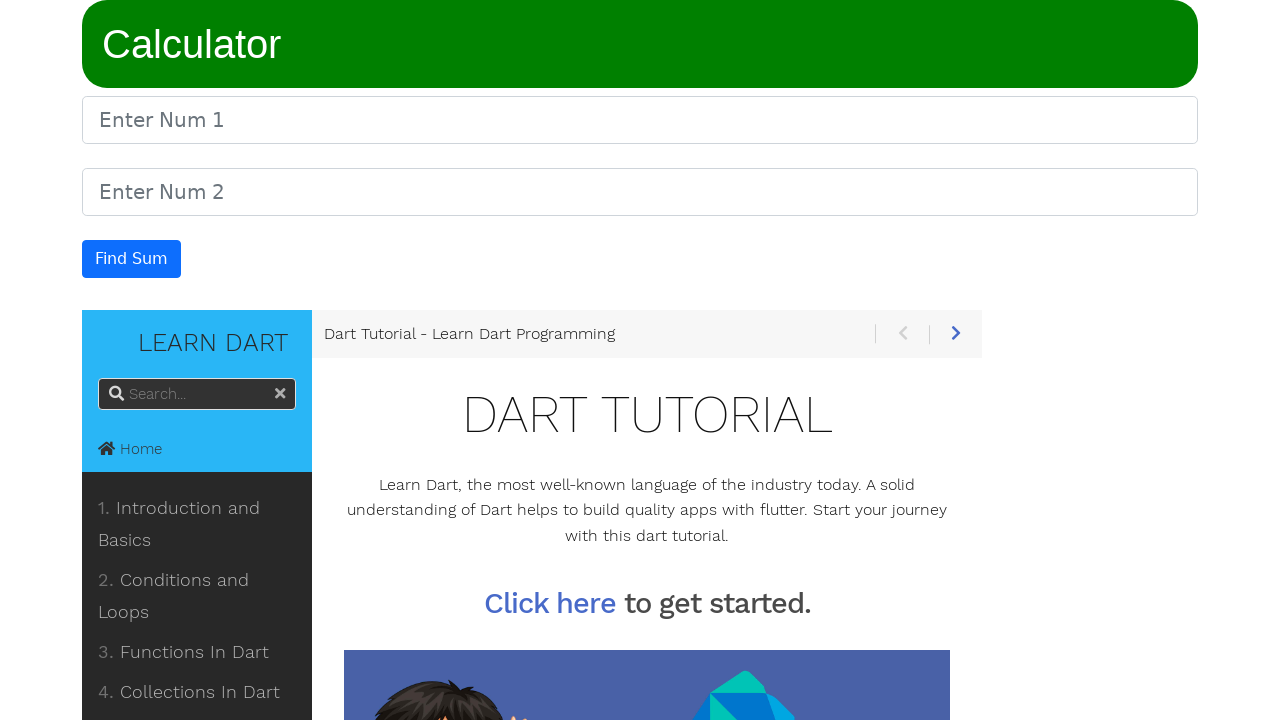

Switched to iframe named 'ourframe'
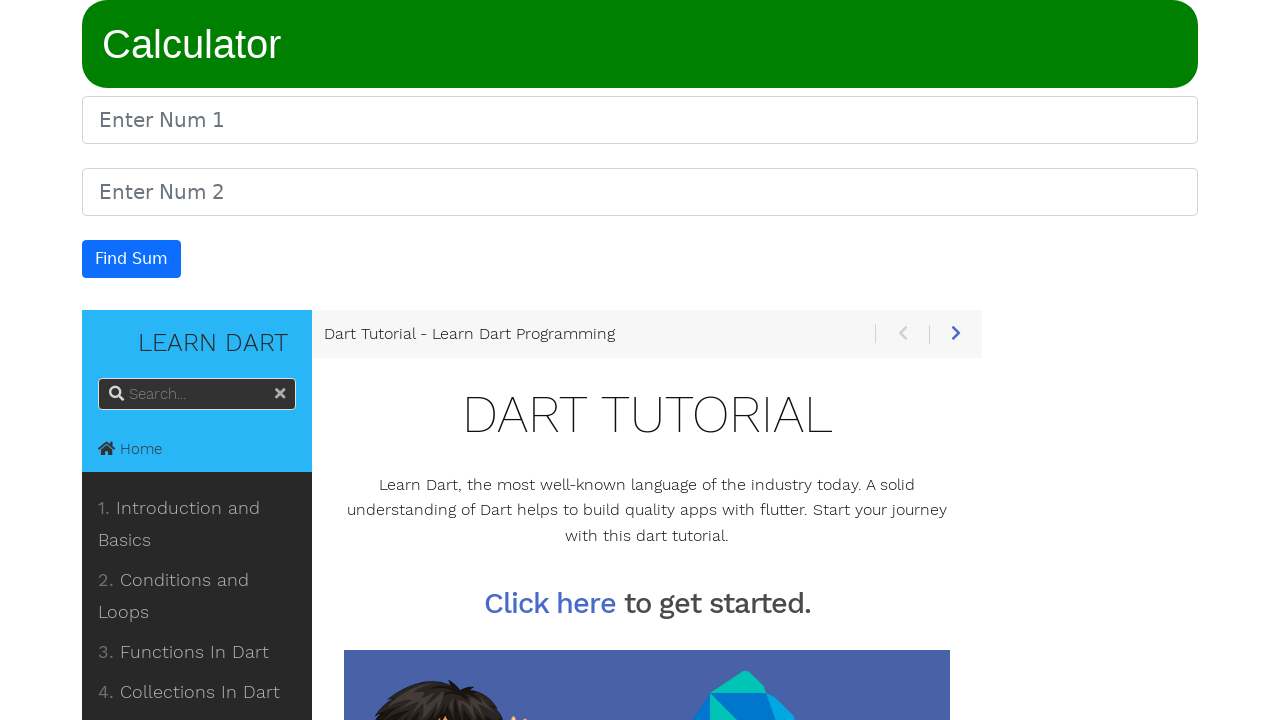

Clicked the first link in the iframe at (197, 524) on xpath=//*[@id='content-wrapper']/ul/li[1]/a
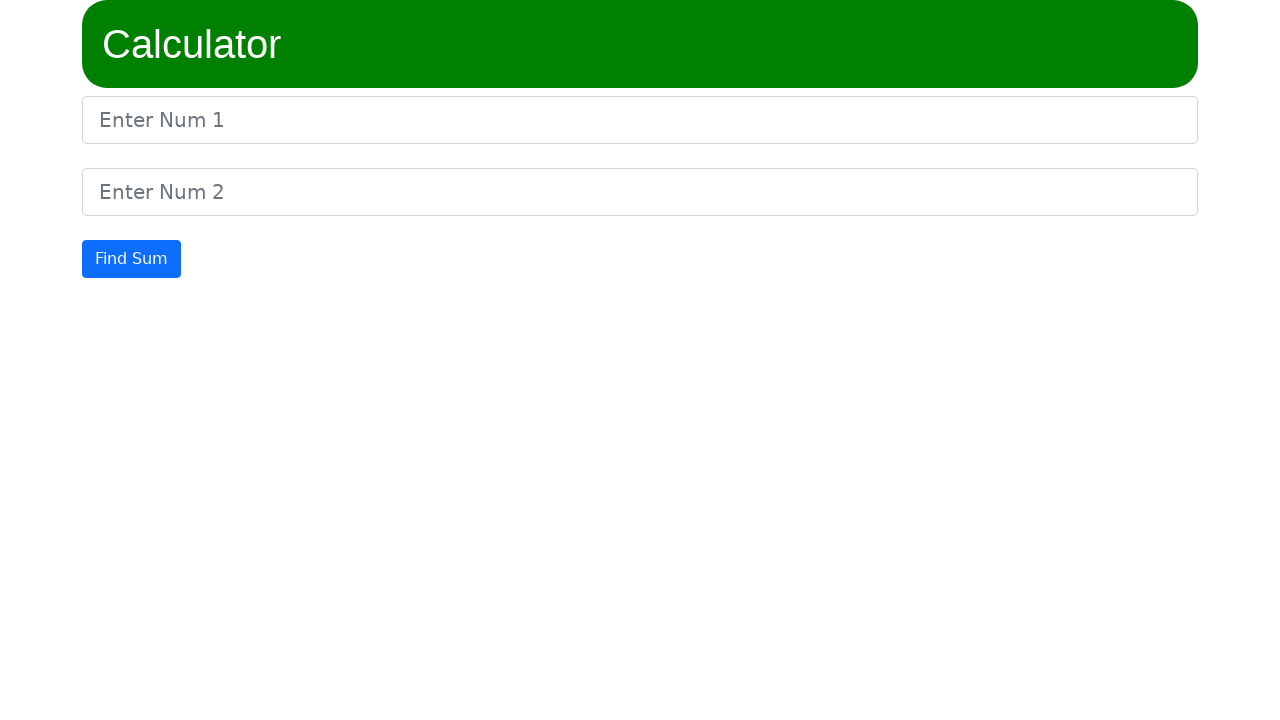

Retrieved page title: Calculators
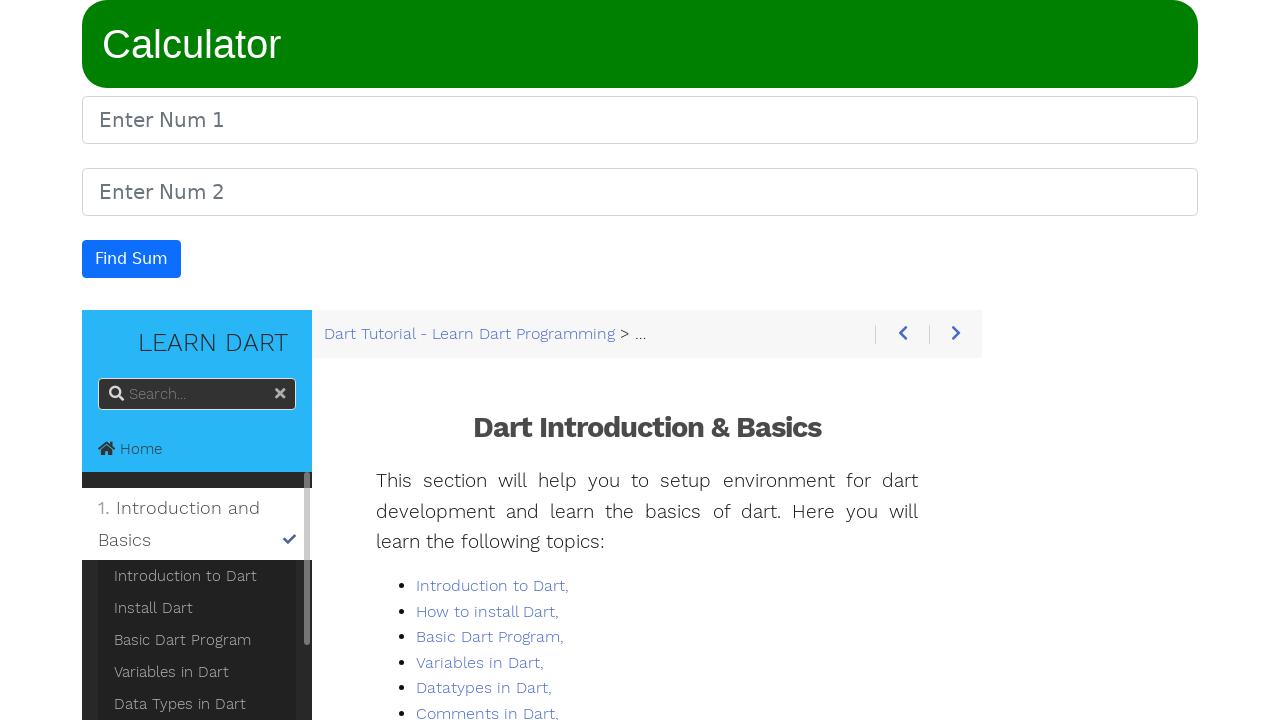

Waited for 2000ms
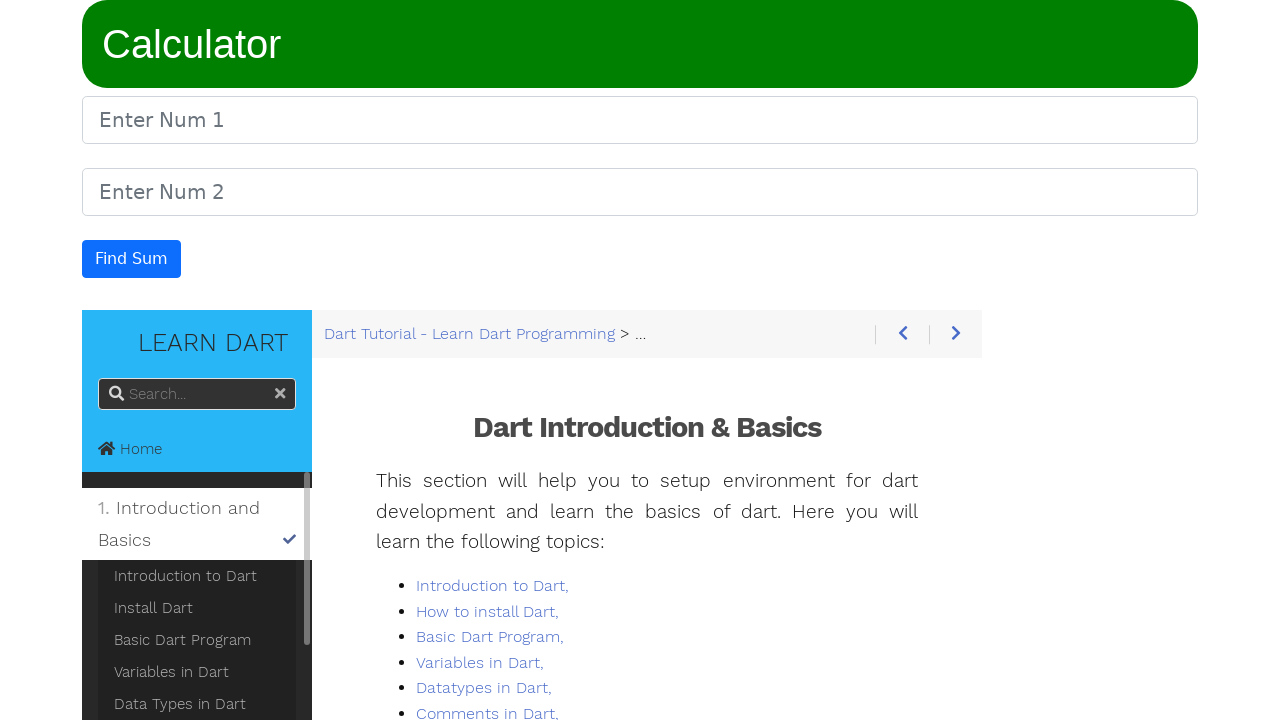

Clicked the second submenu link in the iframe at (205, 608) on xpath=//*[@id='content-wrapper']/ul/li[1]/ul/li[2]/a
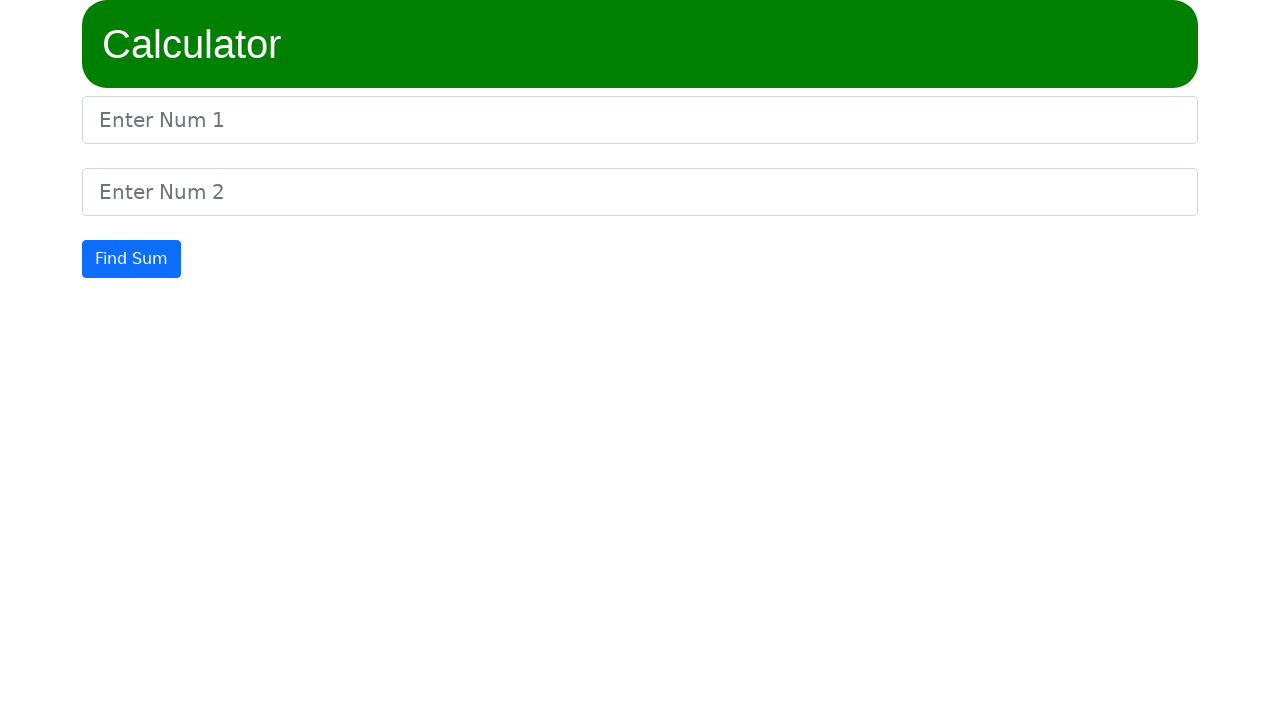

Retrieved page title again: Calculators
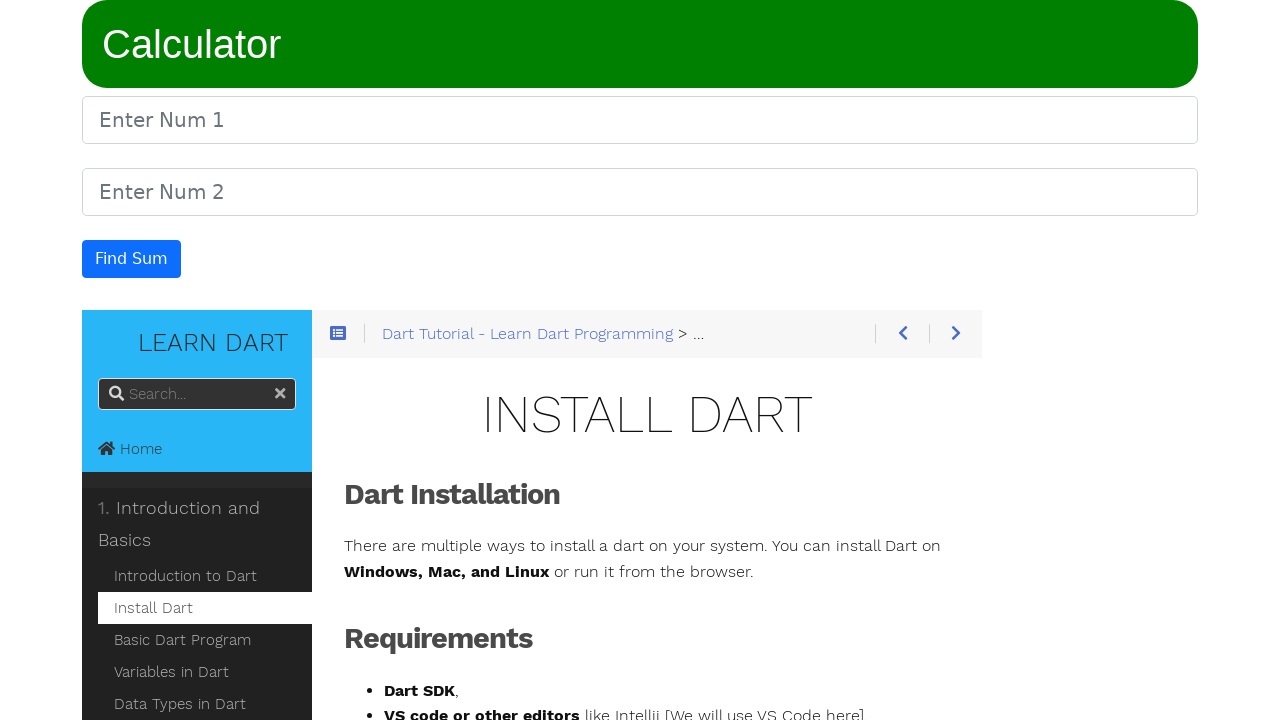

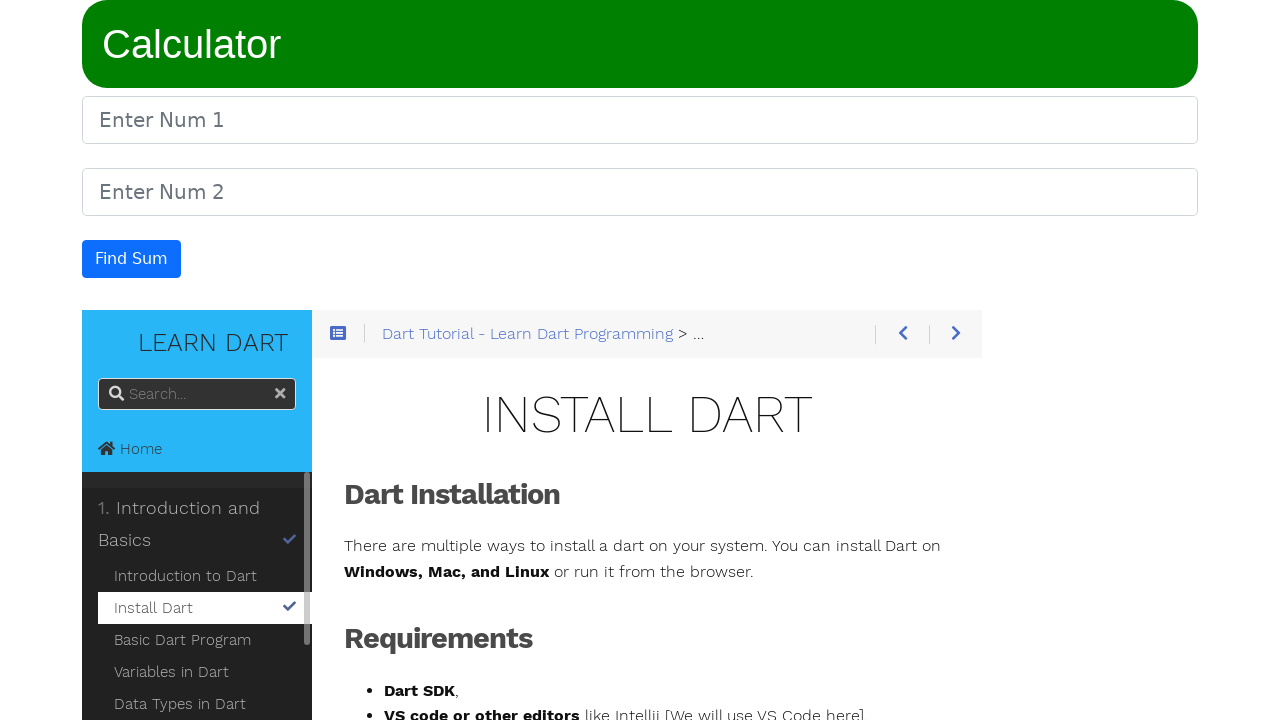